Tests broken links by navigating to a broken link page

Starting URL: https://demoqa.com/elements

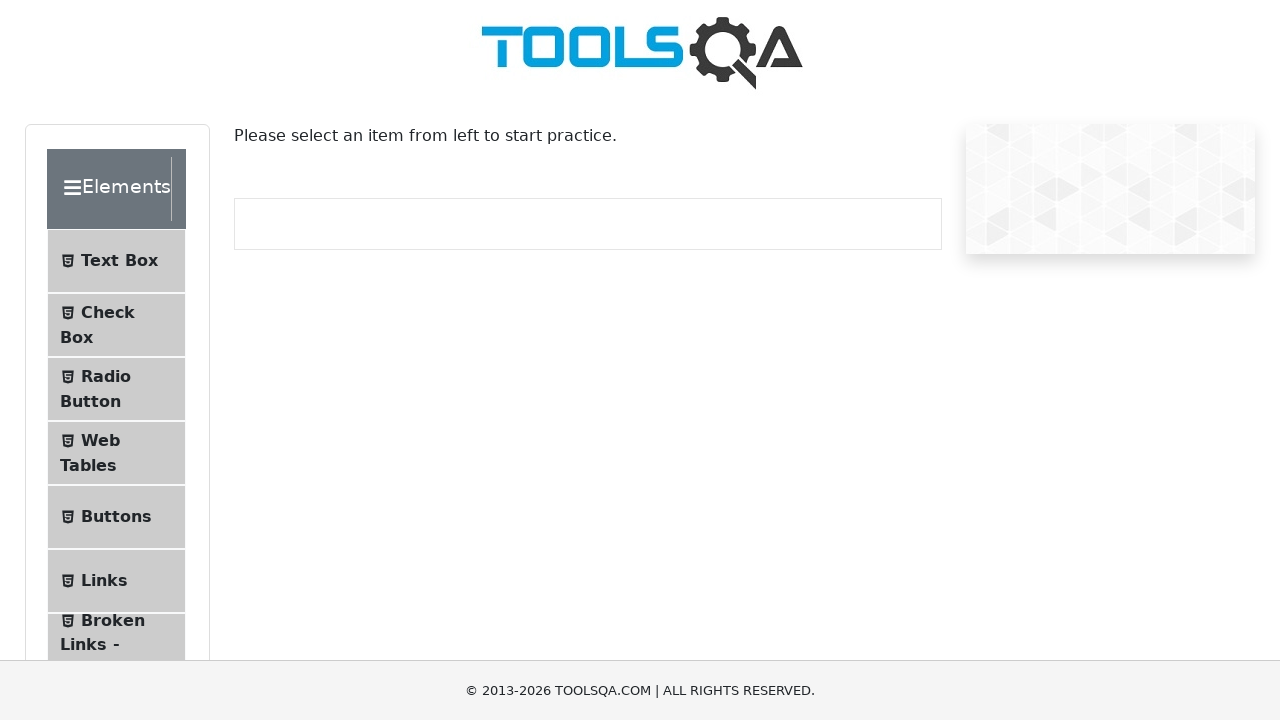

Scrolled down 200px to view Broken Links section
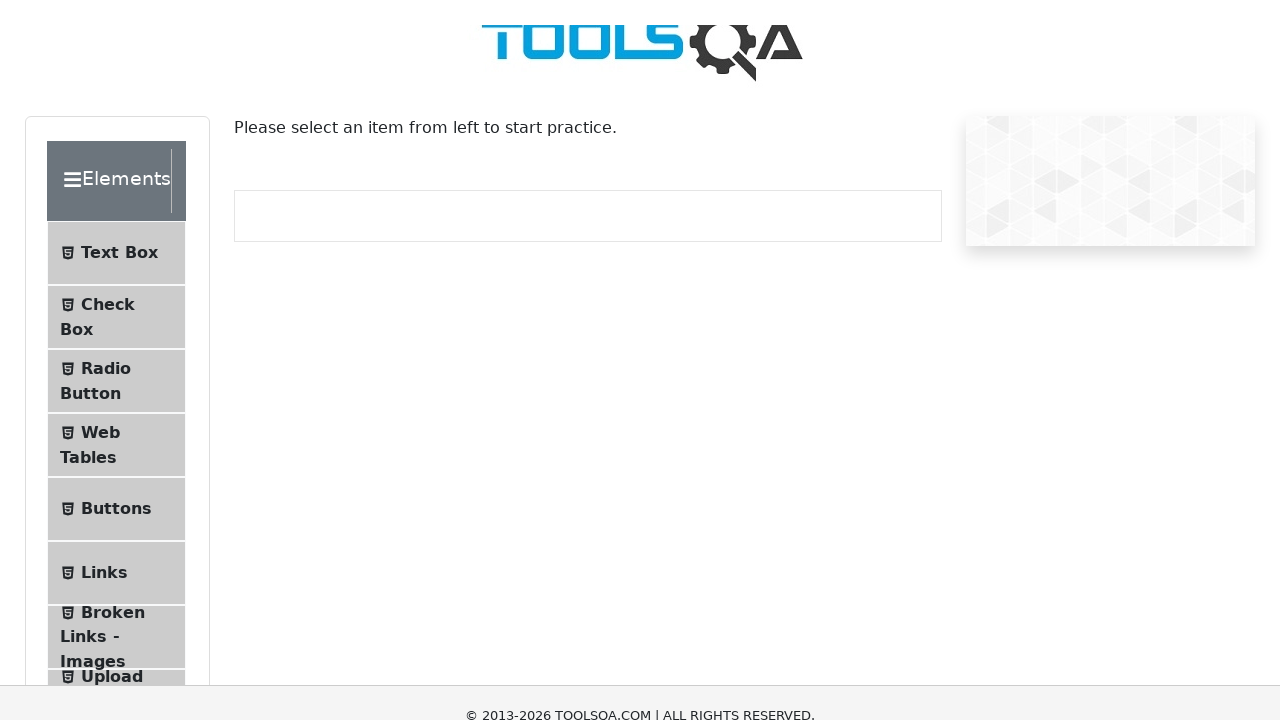

Clicked on 'Broken Links - Images' menu item at (113, 420) on xpath=//span[.='Broken Links - Images']
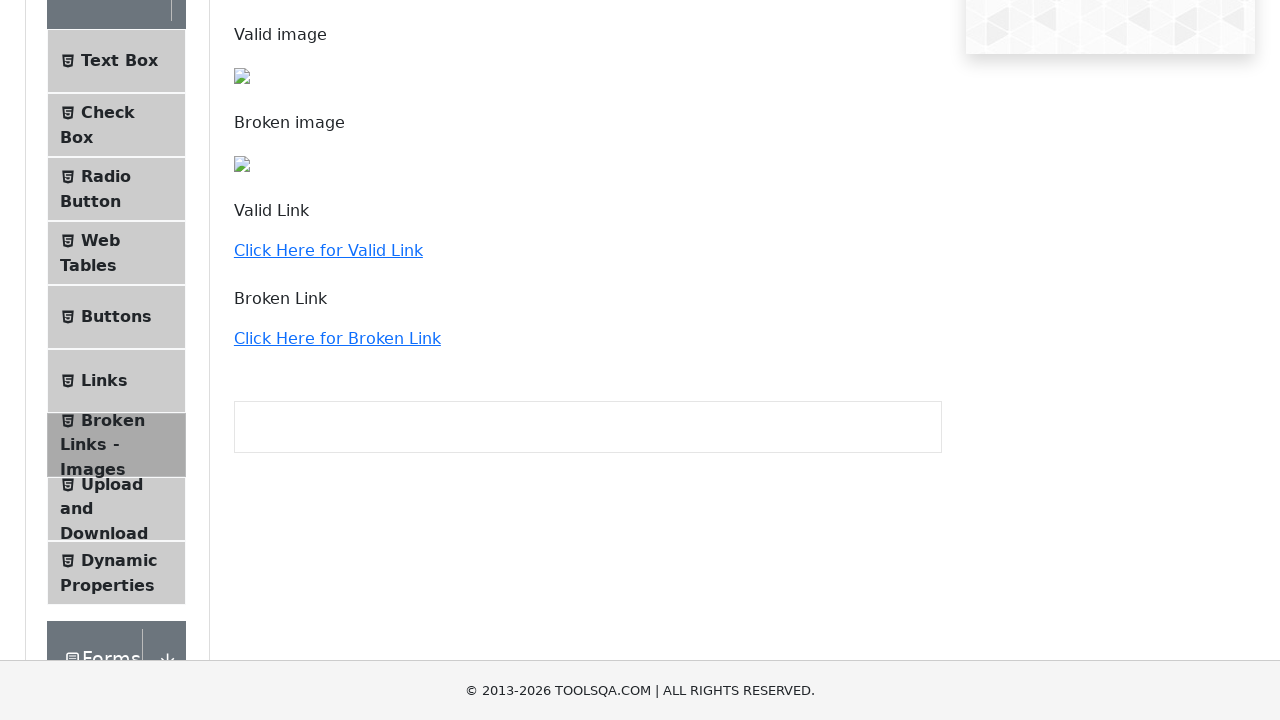

Scrolled down an additional 200px
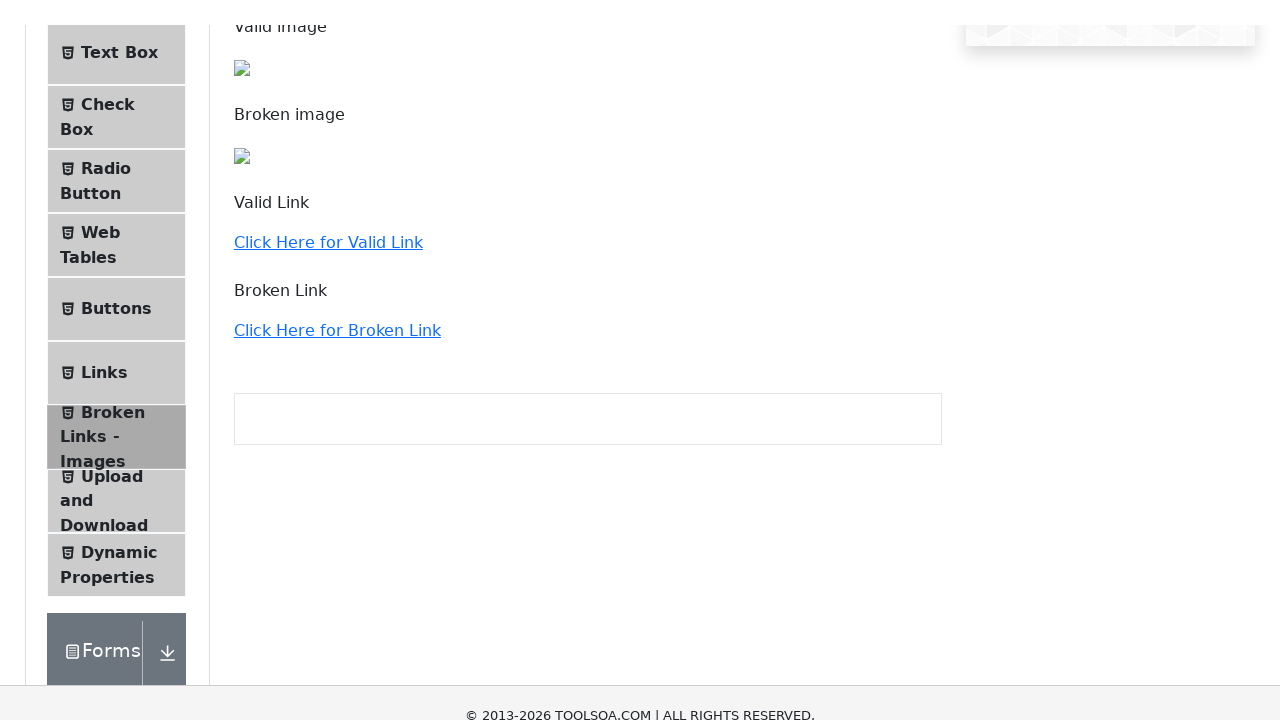

Clicked on broken link (500 status code) at (337, 138) on xpath=//a[@href='http://the-internet.herokuapp.com/status_codes/500']
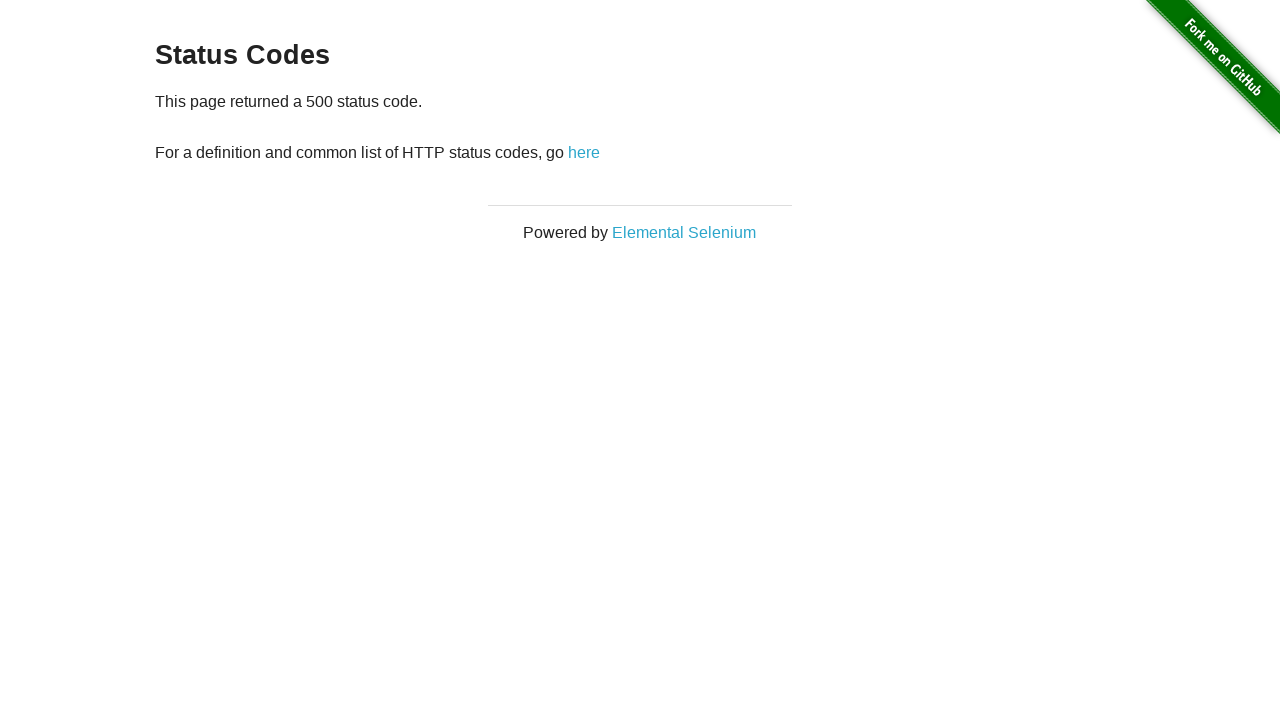

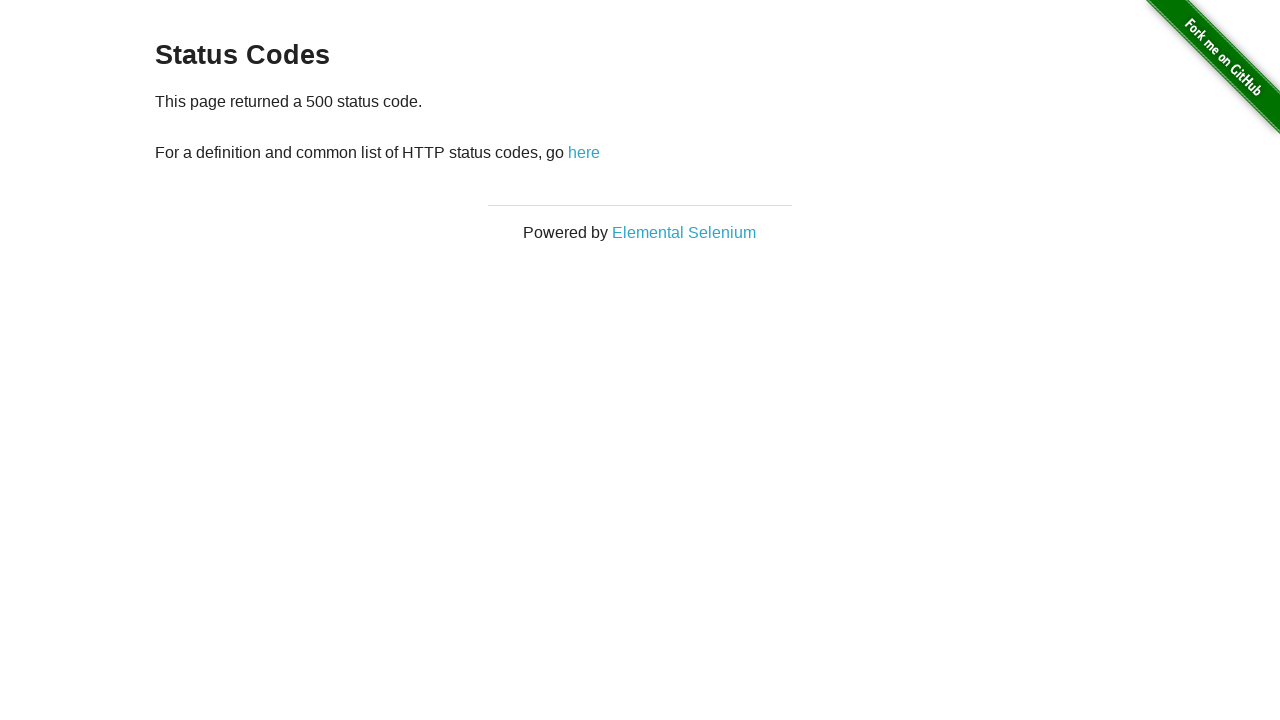